Tests login form with special characters in username to verify invalid credentials error message

Starting URL: http://hrm-online.portnov.com/

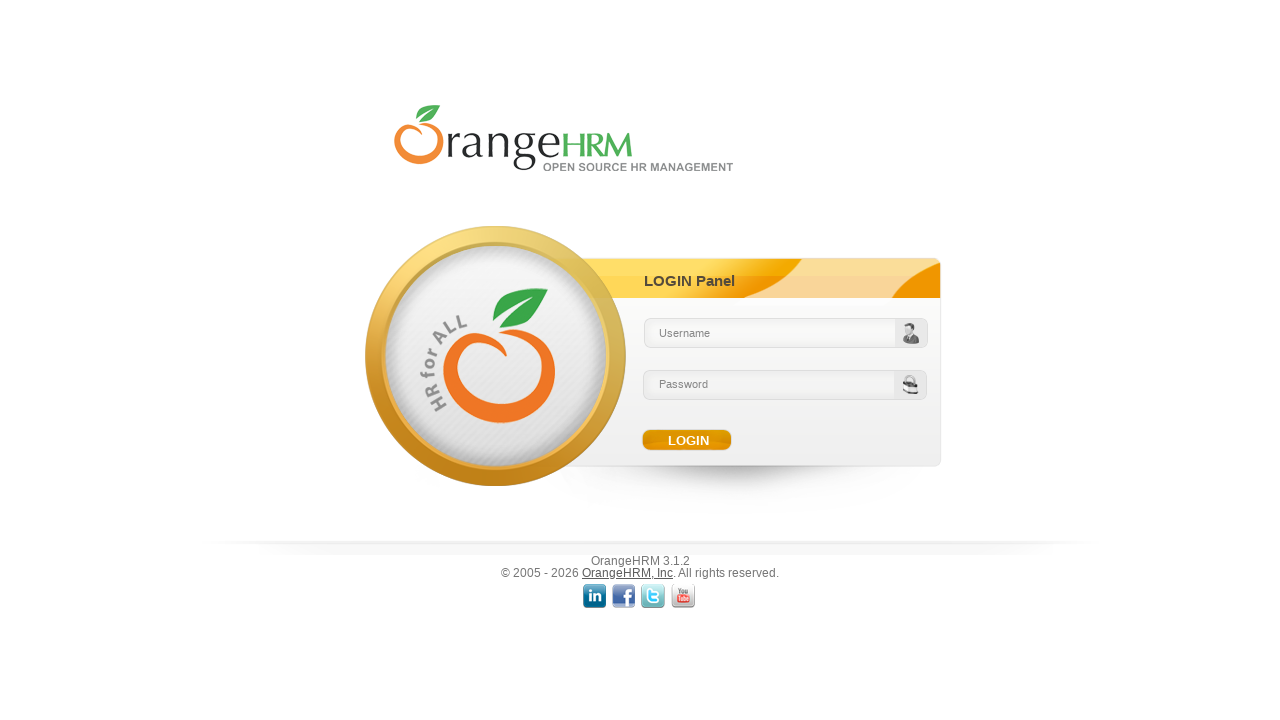

Filled username field with special characters '&^*%$#%' on #txtUsername
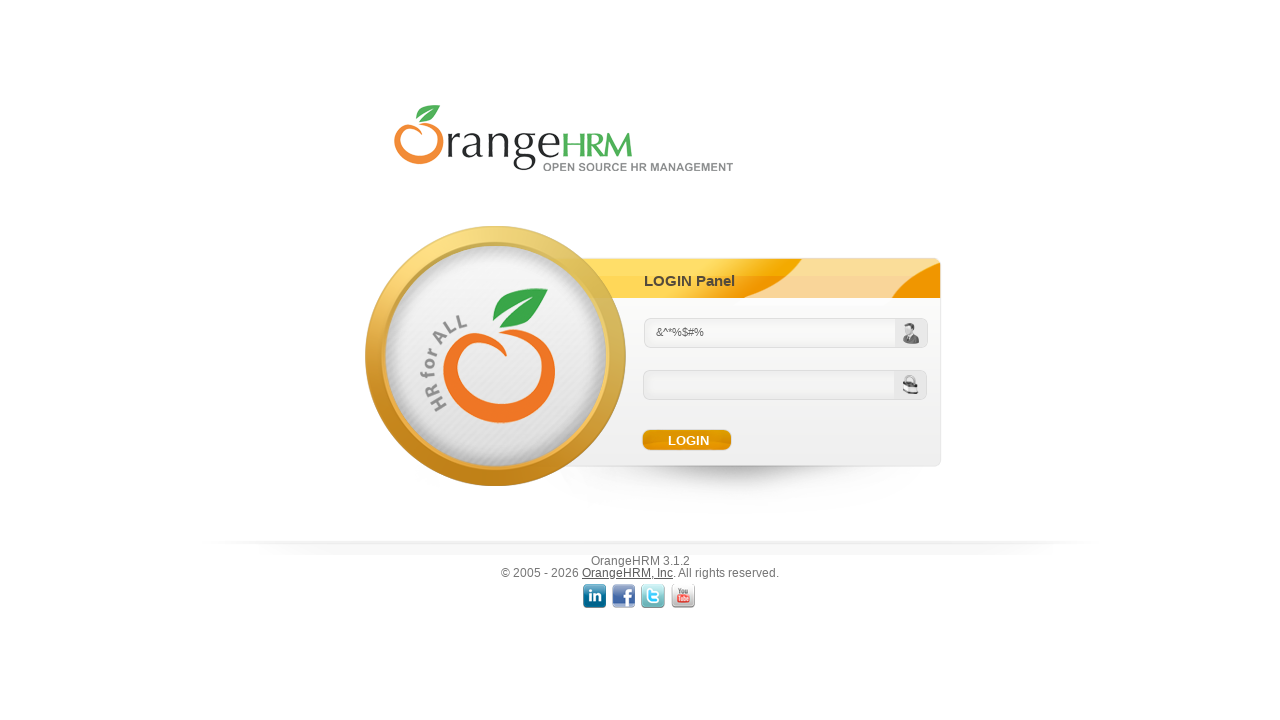

Filled password field with 'password' on #txtPassword
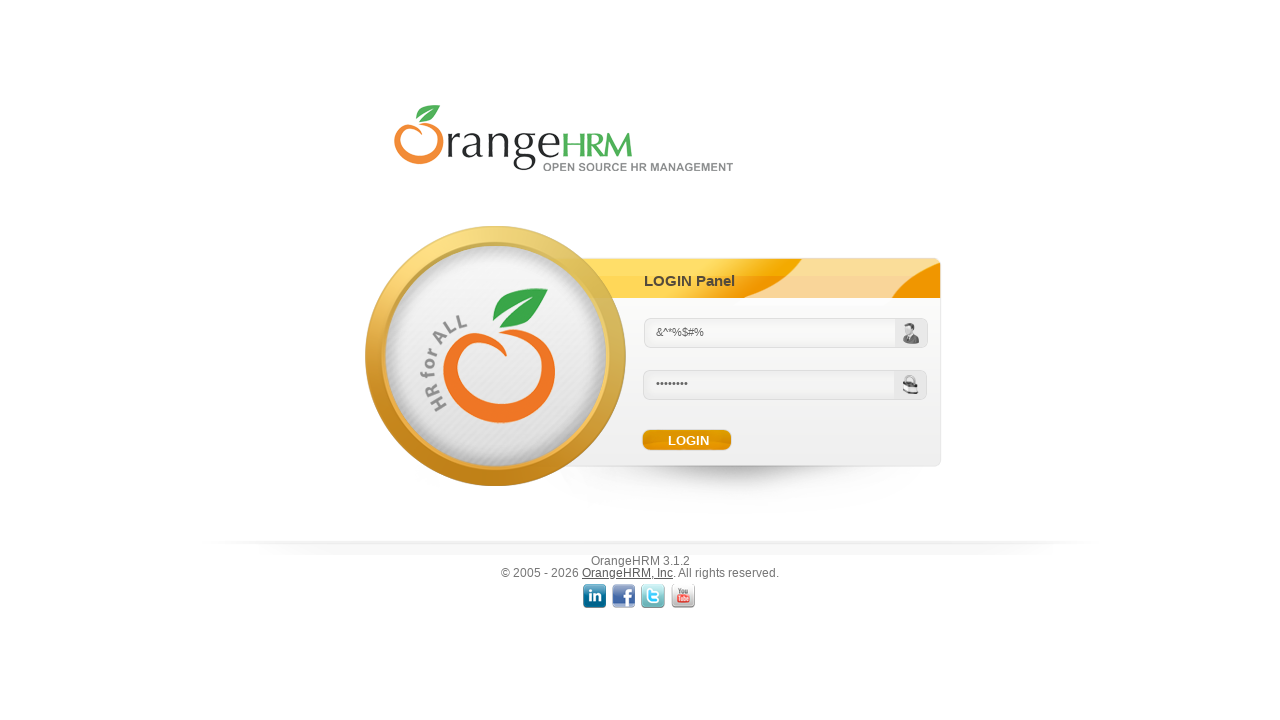

Clicked Submit button to attempt login at (688, 440) on input[name='Submit']
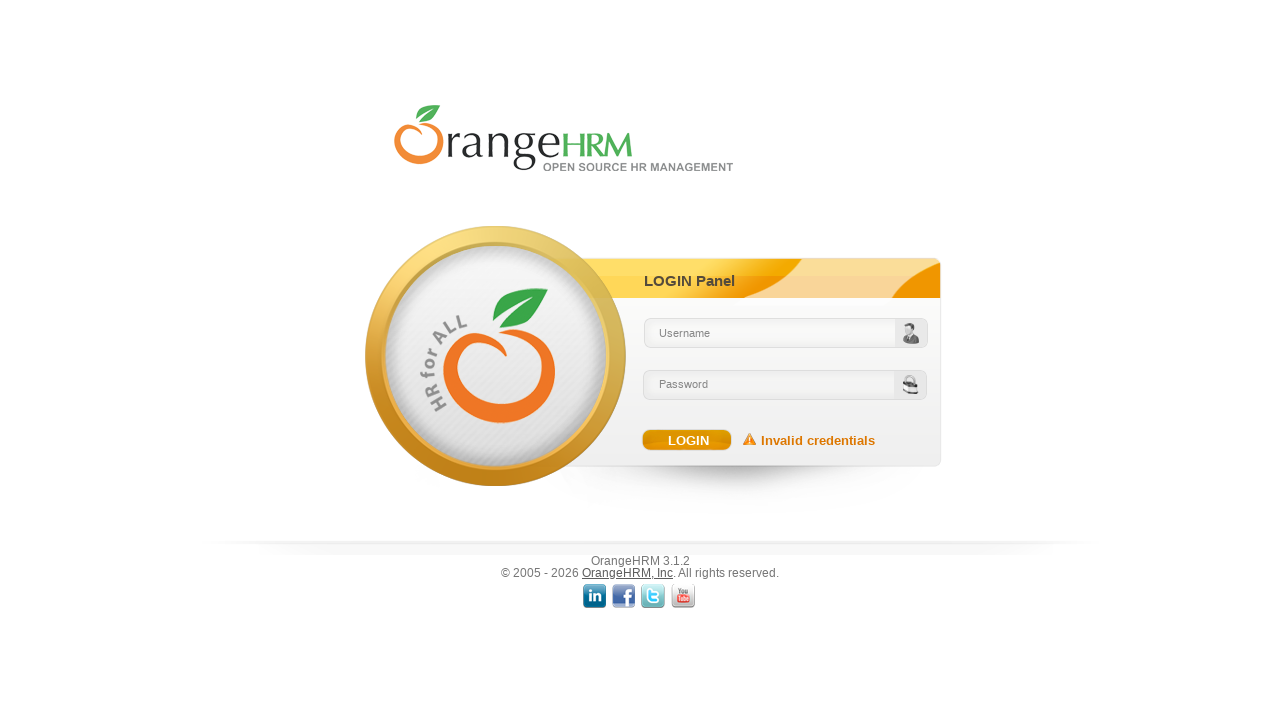

Error message element loaded and is visible
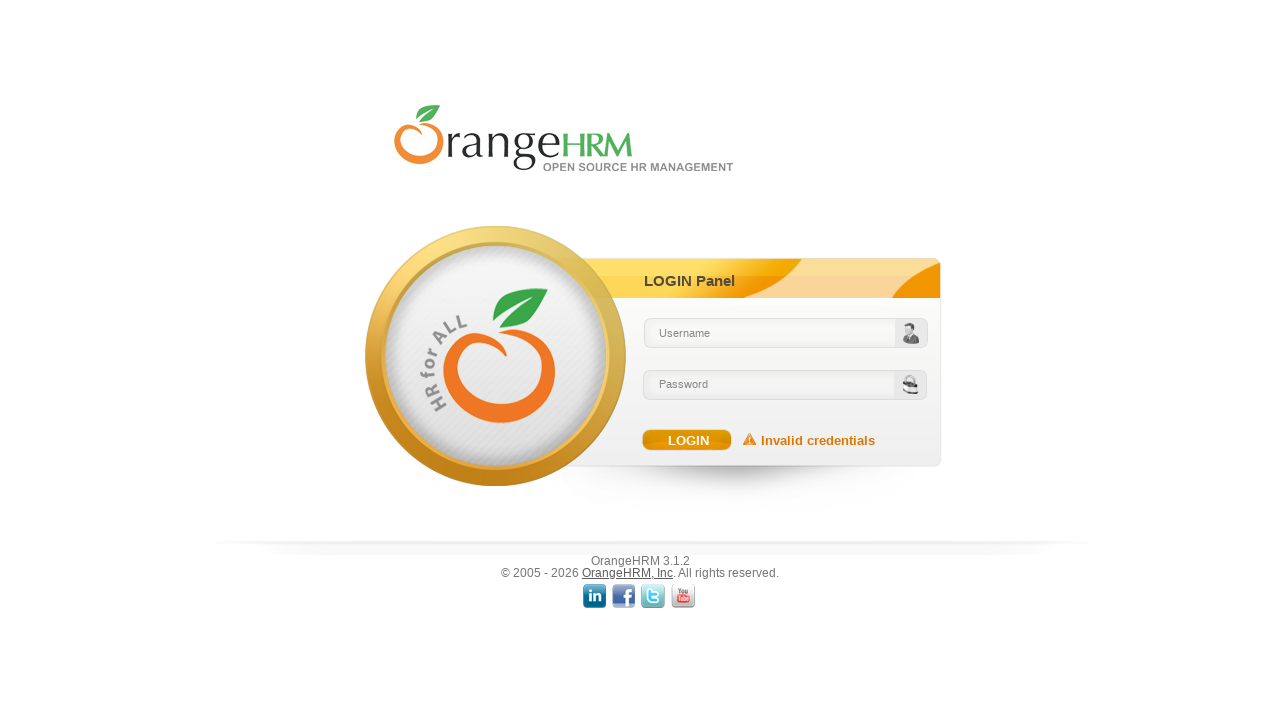

Located error message element
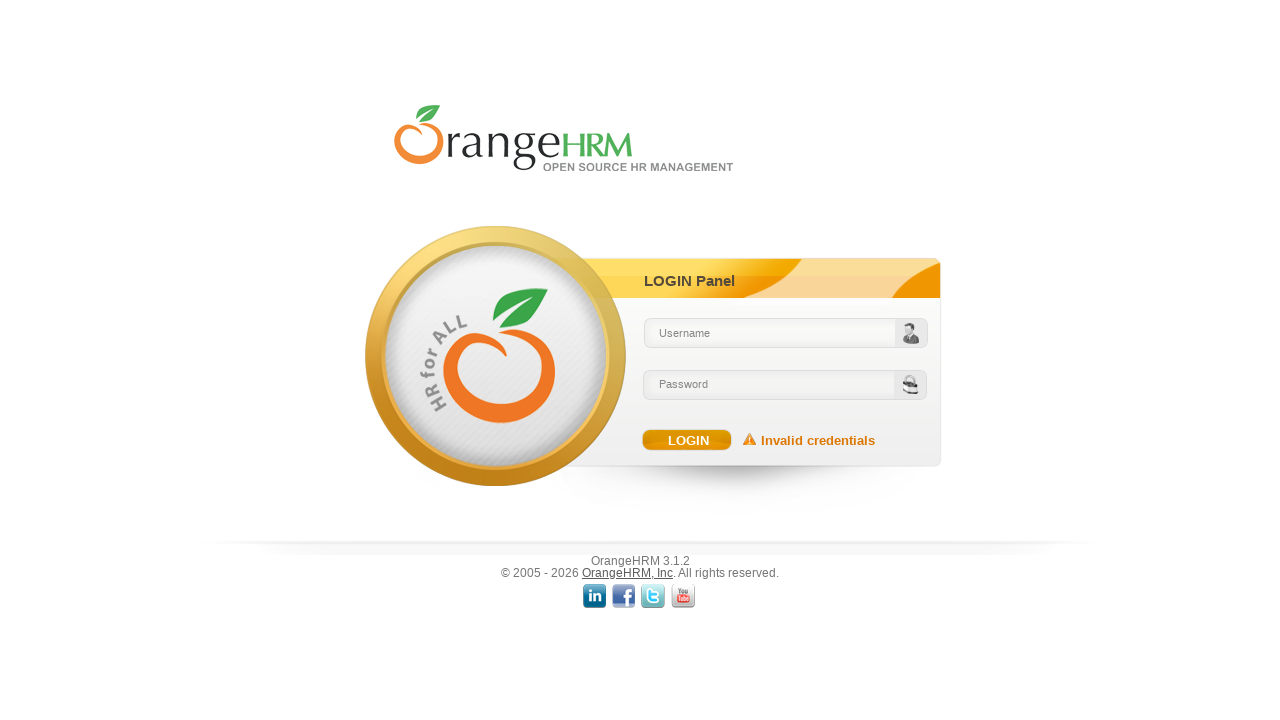

Verified error message is visible
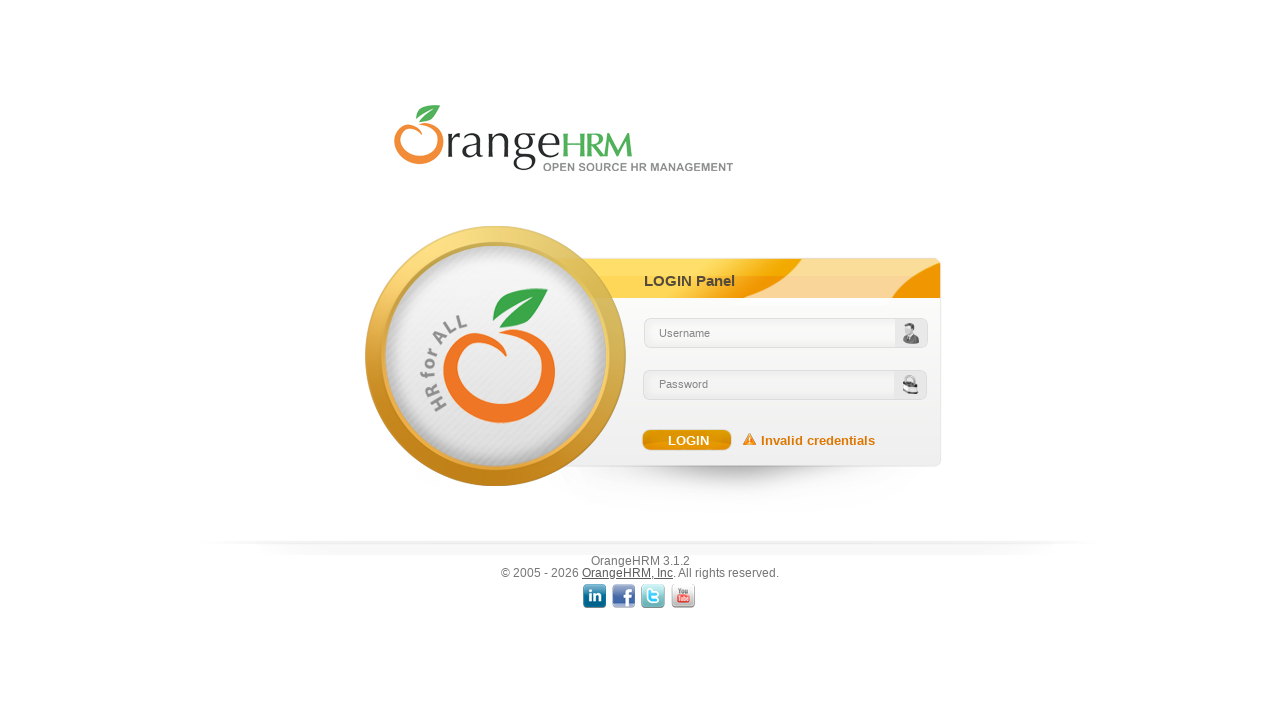

Verified error message text is 'Invalid credentials'
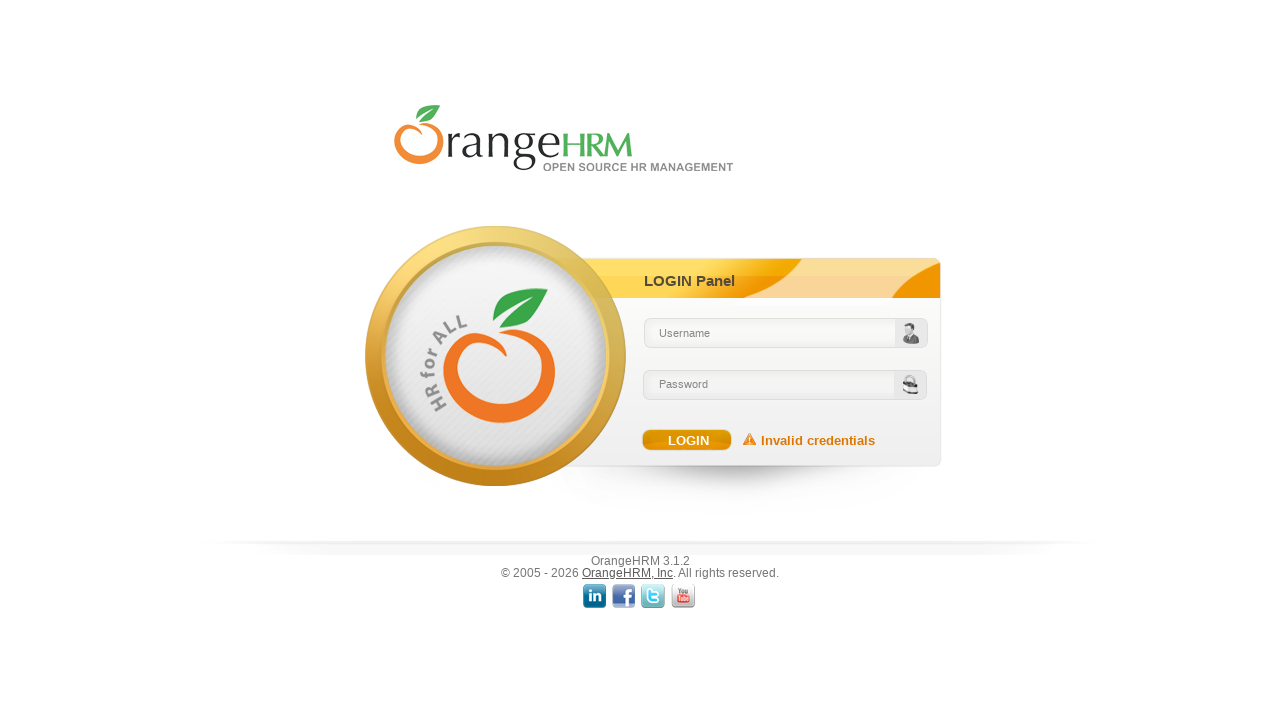

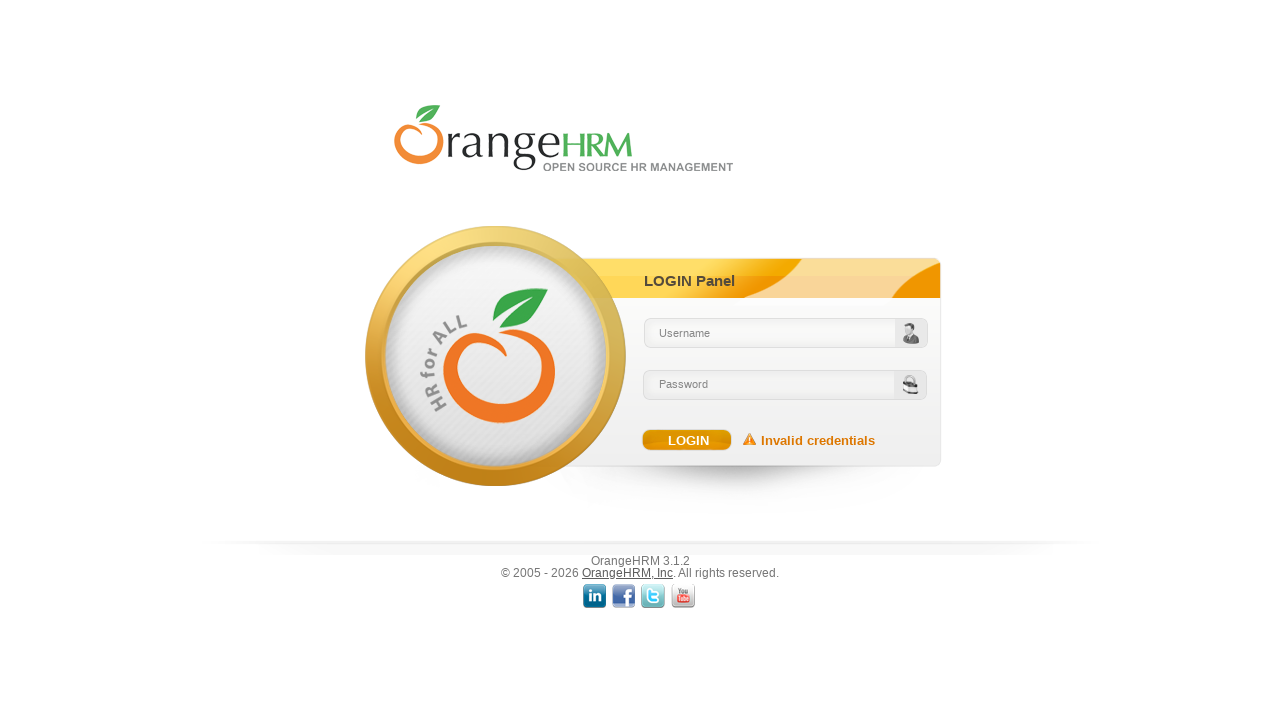